Tests form validation by submitting with an invalid negative number and verifying an error alert is displayed

Starting URL: https://sauce-form.vercel.app/

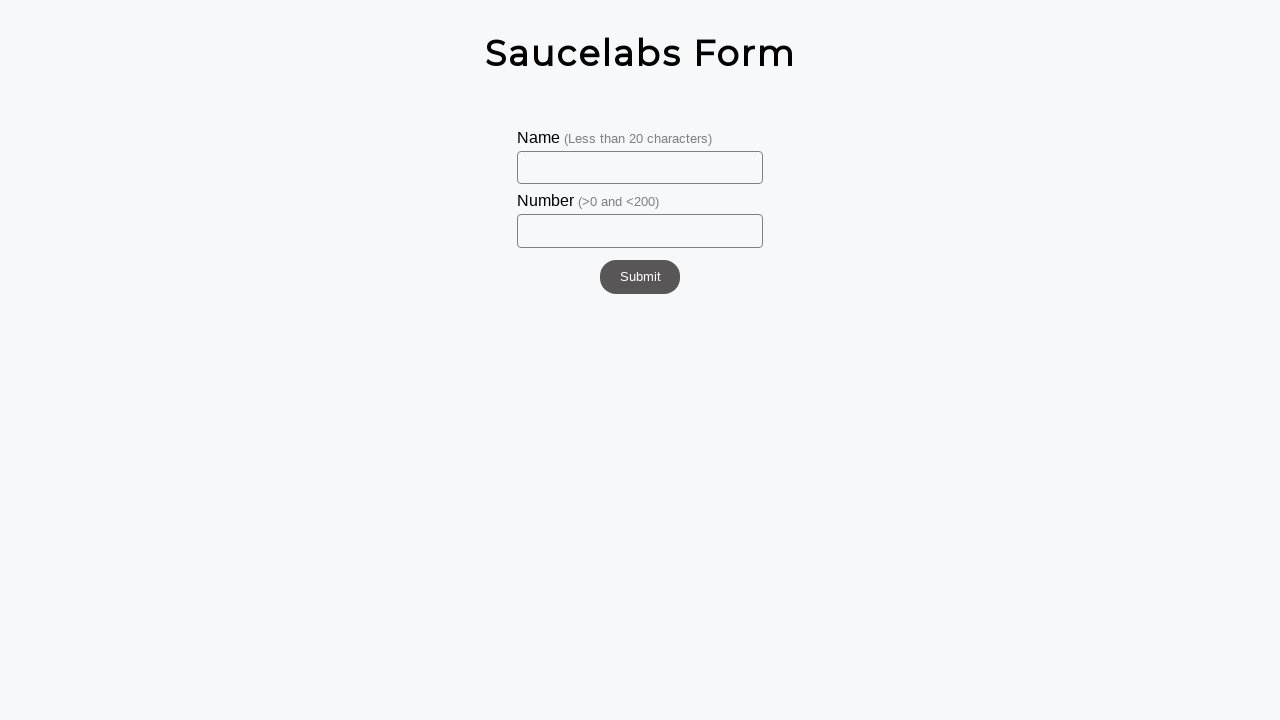

Navigated to sauce-form.vercel.app
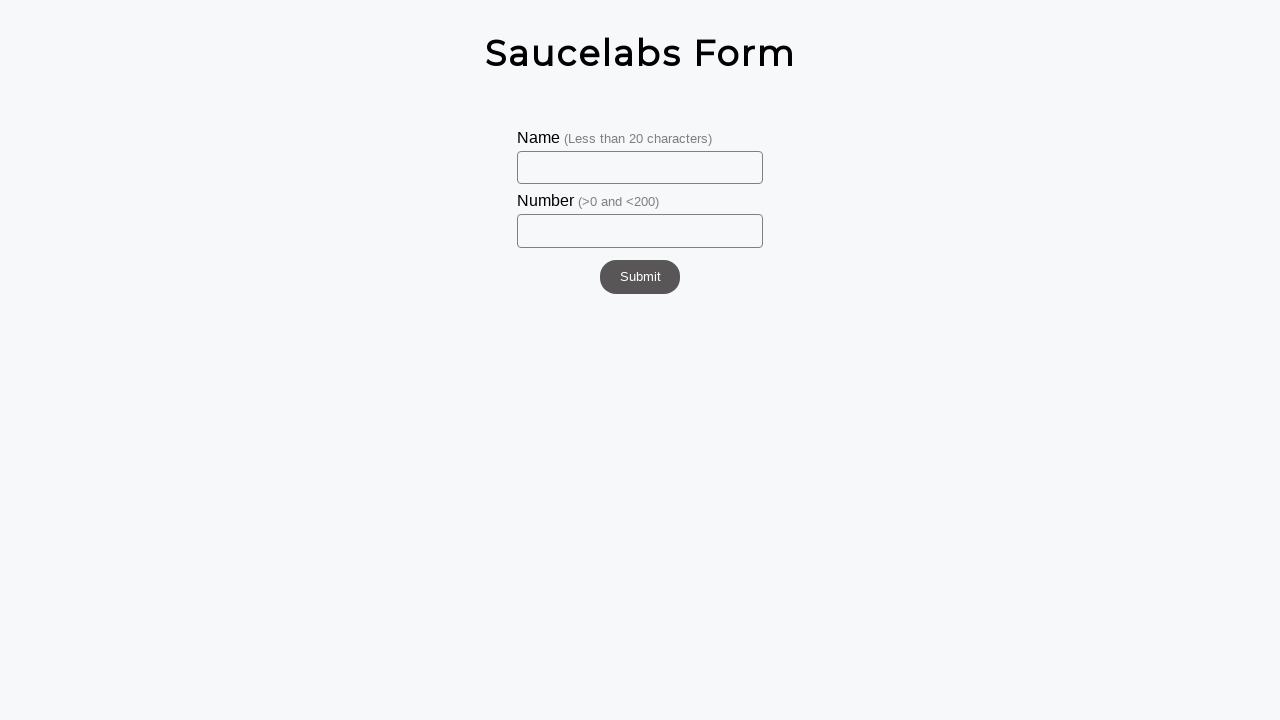

Filled name field with 'Pedro' on #name
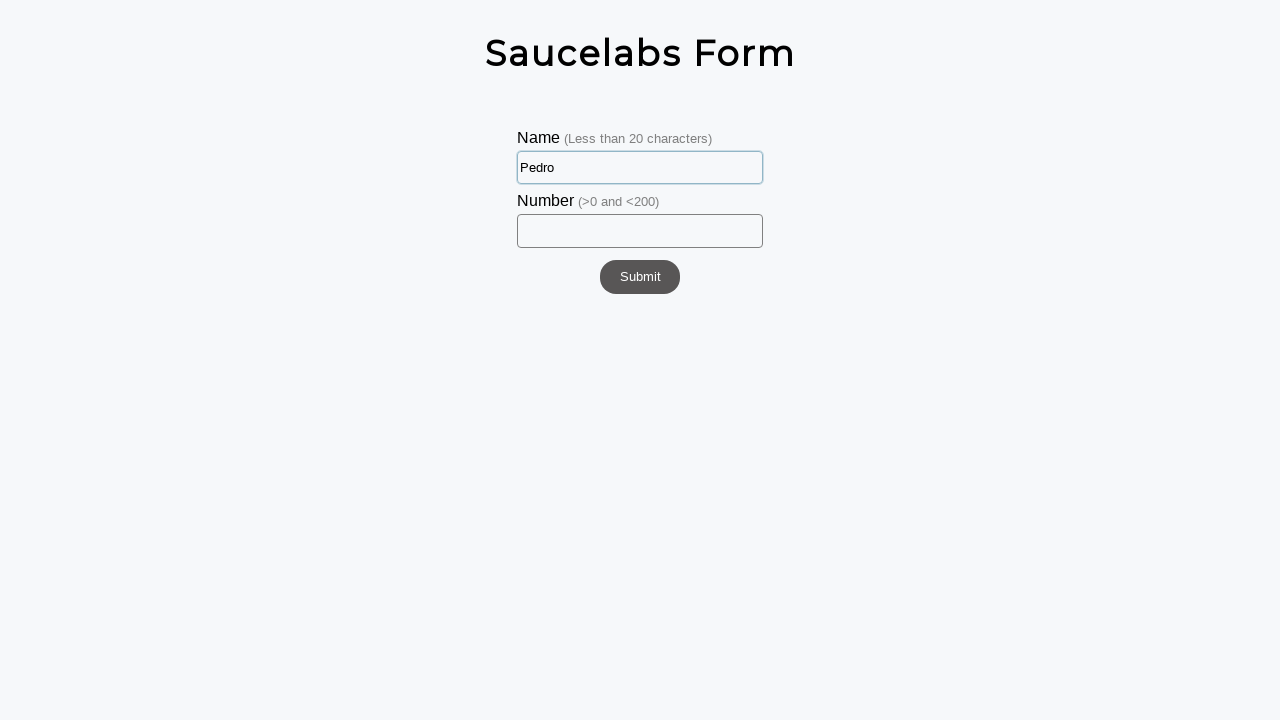

Filled number field with invalid negative value '-1' on #number
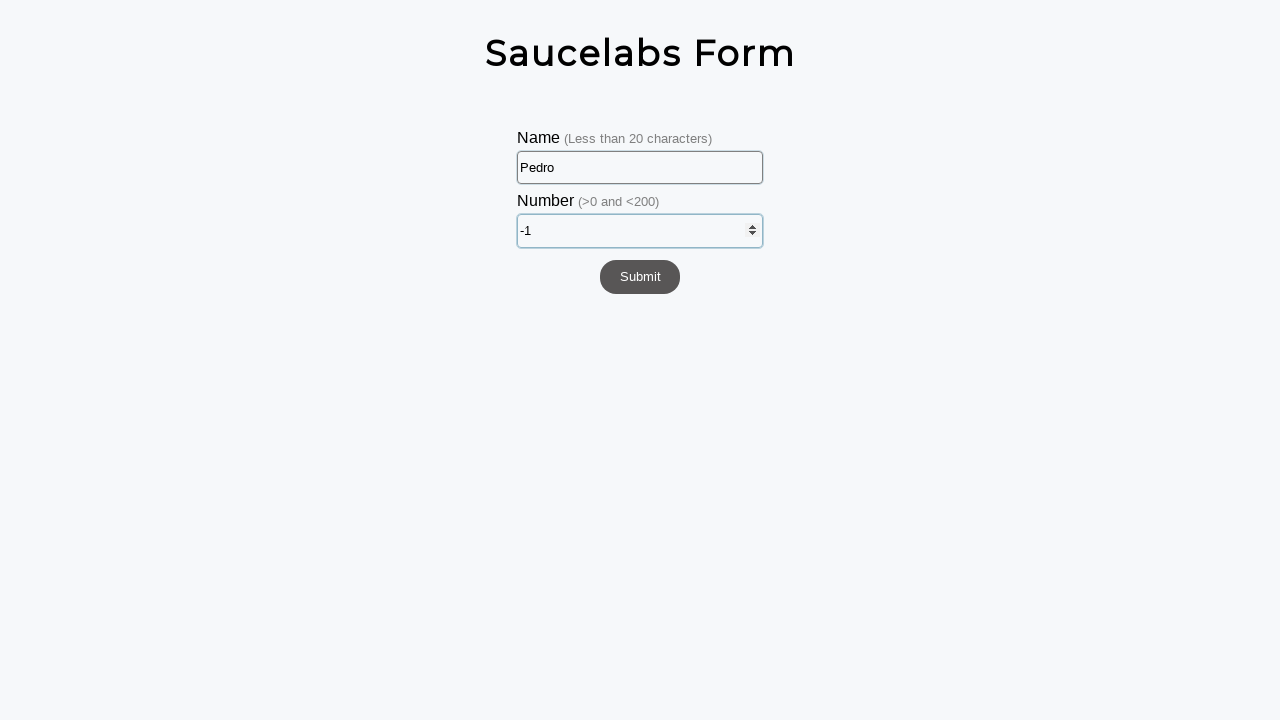

Clicked submit button at (640, 277) on #submit
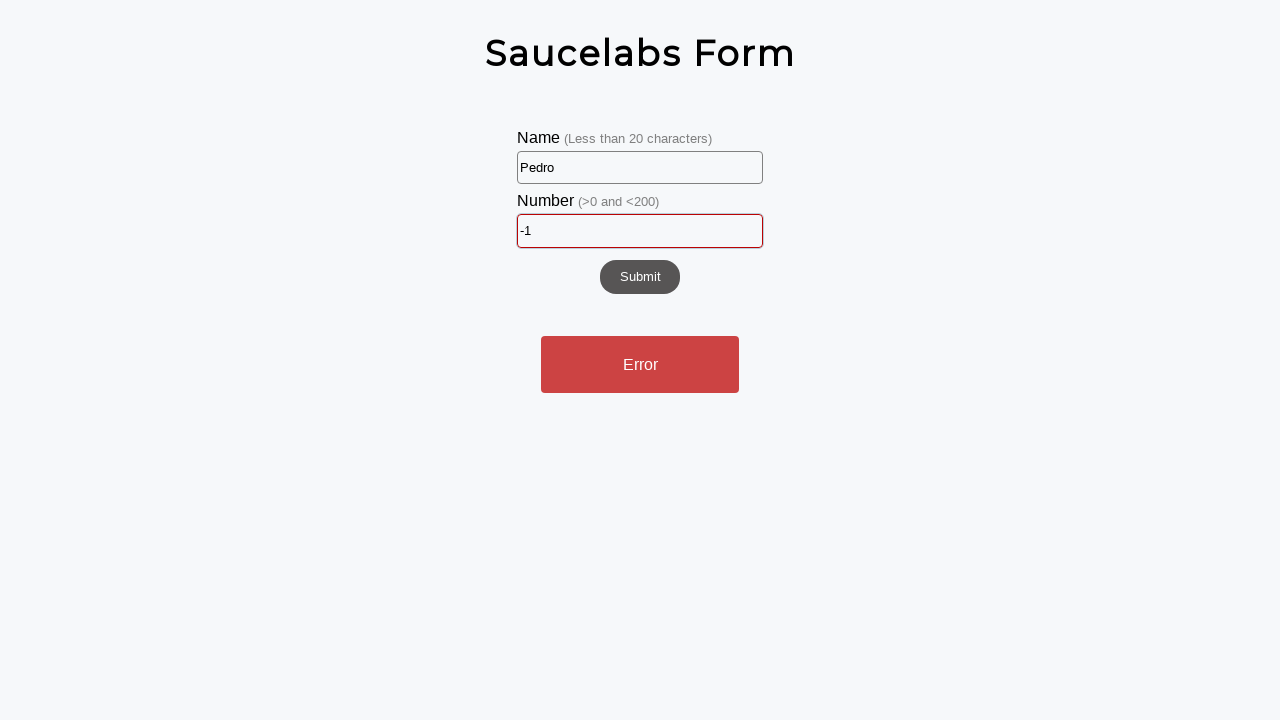

Error alert appeared on form validation failure
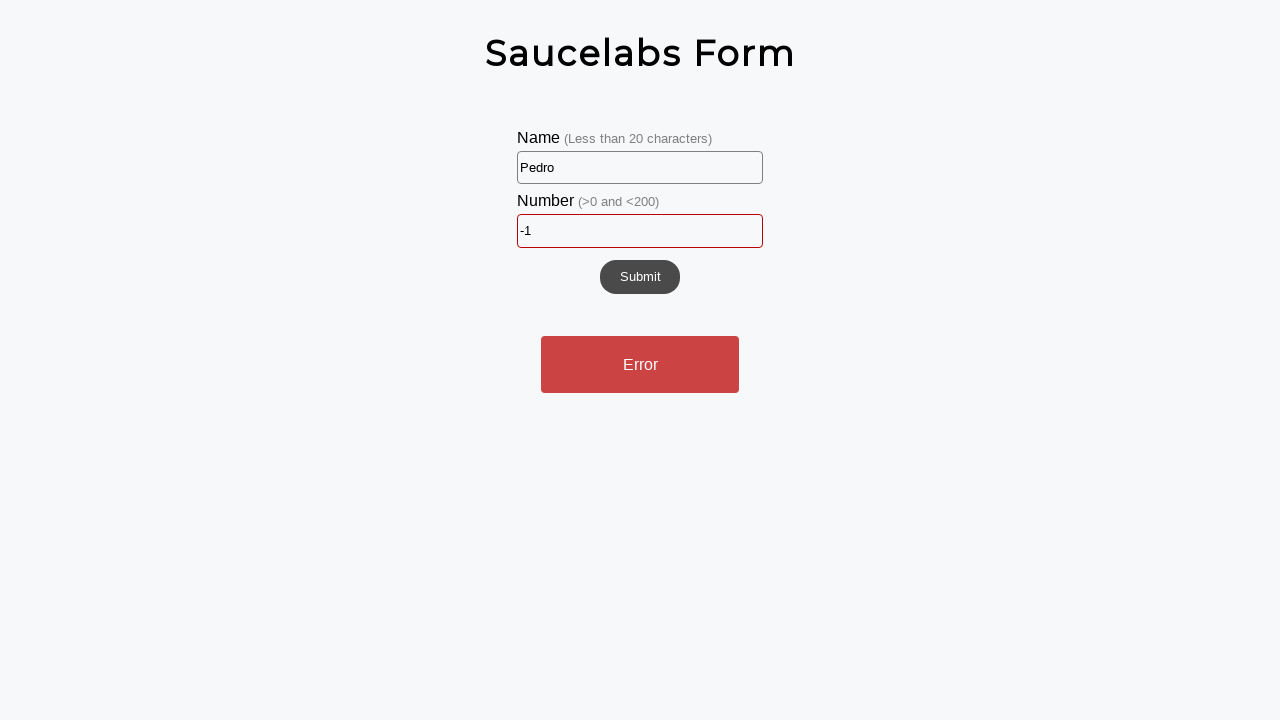

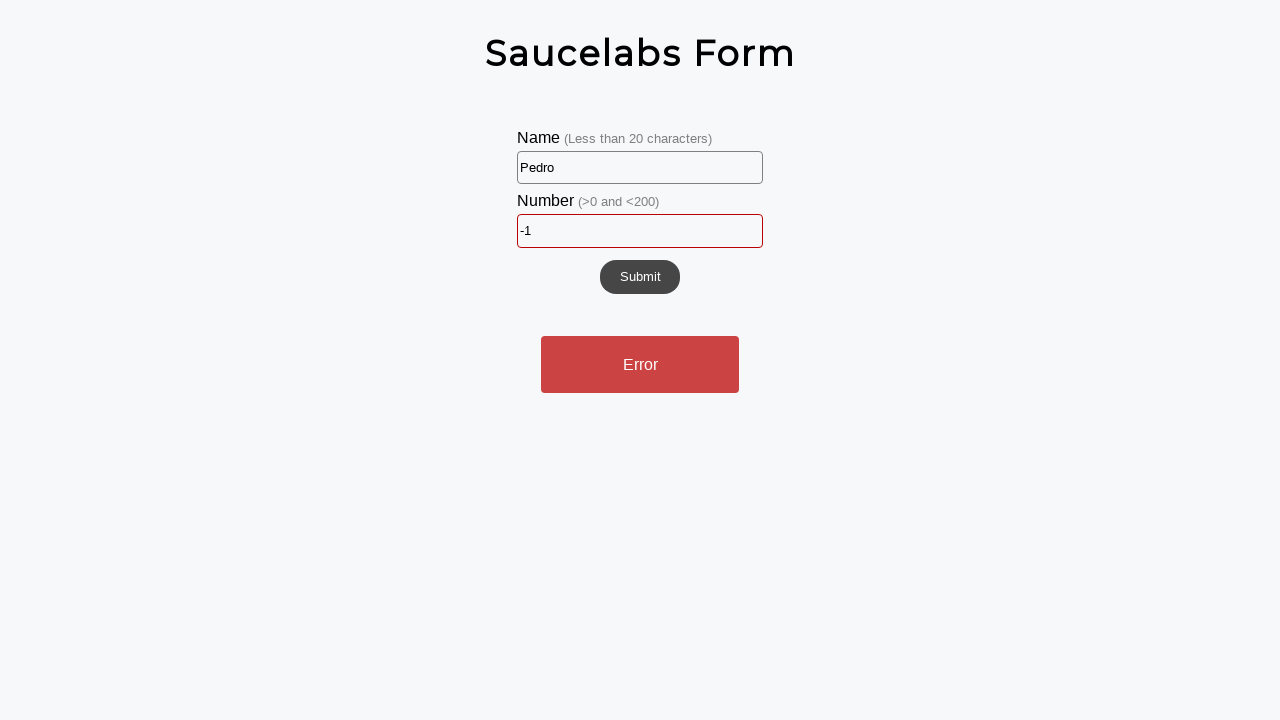